Tests a web table by scrolling to it, extracting numeric values from the fourth column, summing them, and verifying the calculated sum matches the displayed total amount on the page.

Starting URL: https://rahulshettyacademy.com/AutomationPractice/

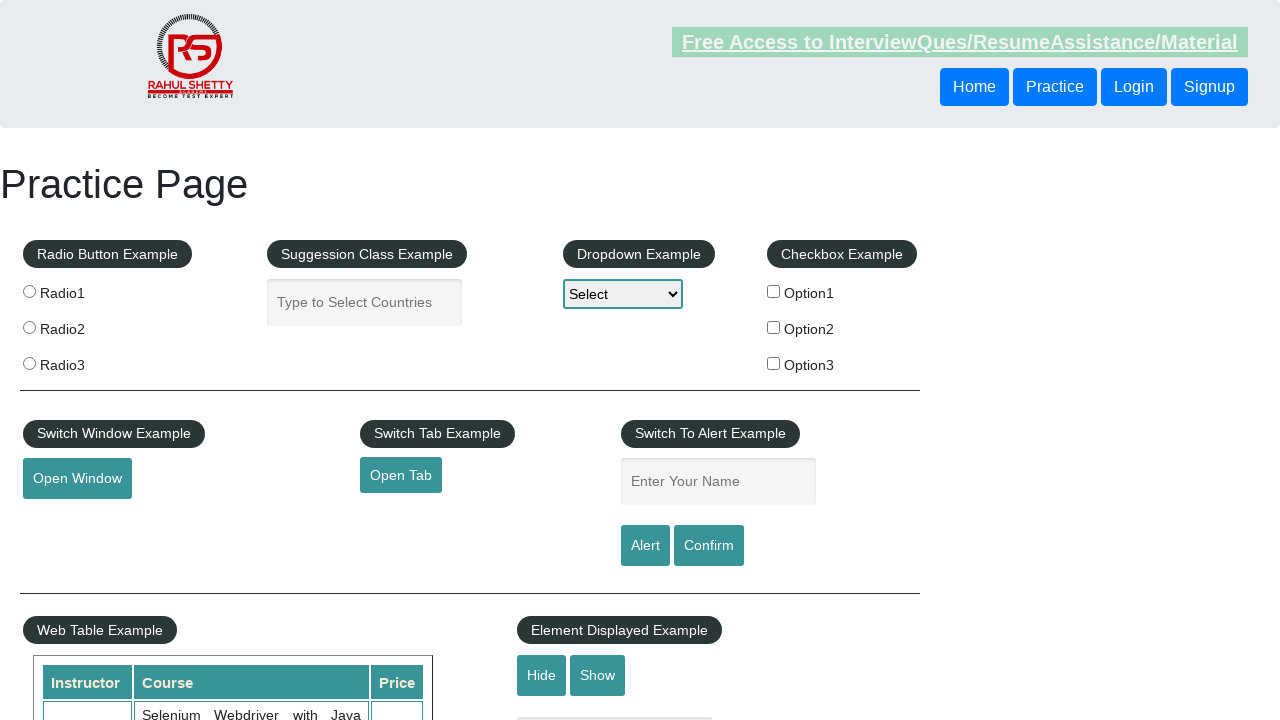

Scrolled page down by 500 pixels
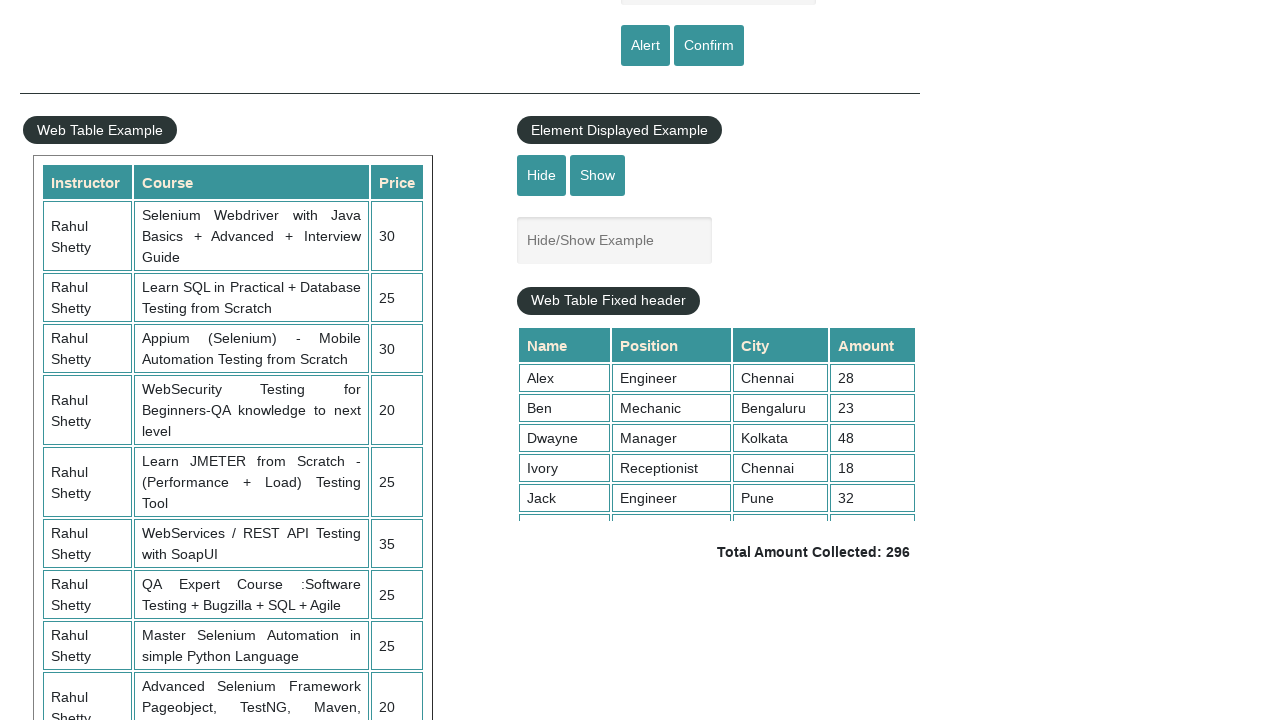

Web table with class 'tableFixHead' became visible
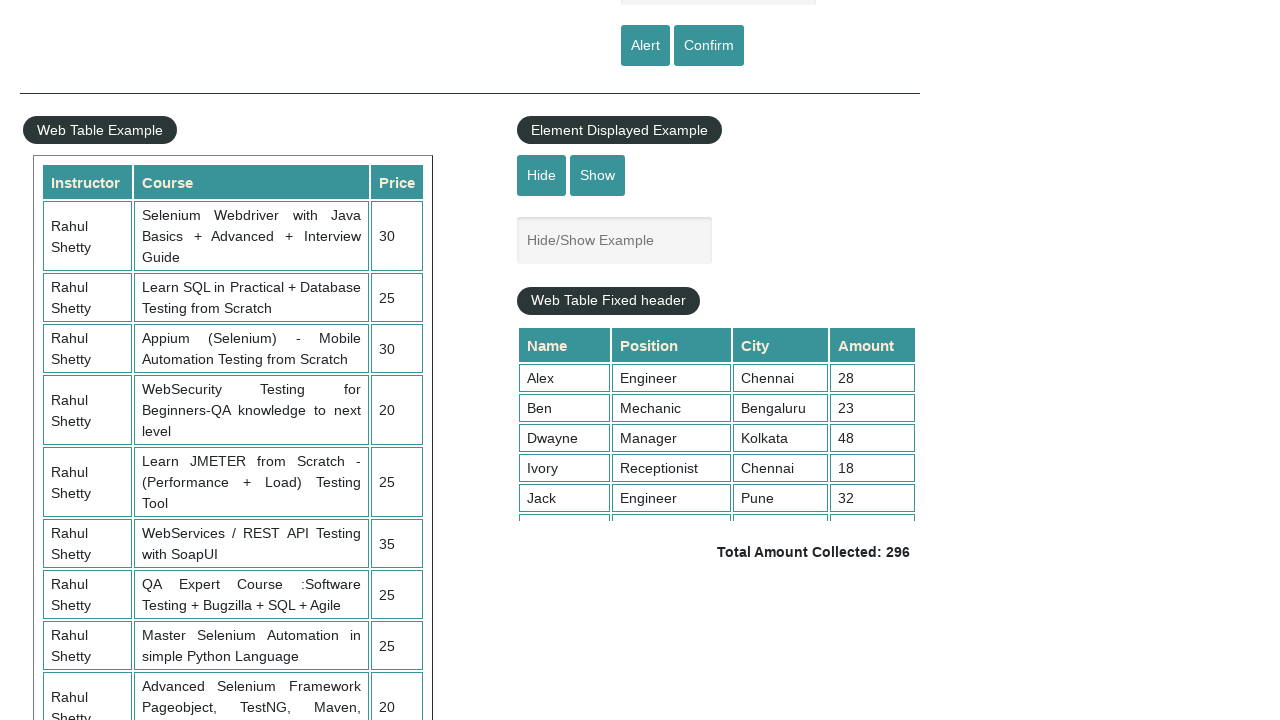

Scrolled within the table element by 100 pixels
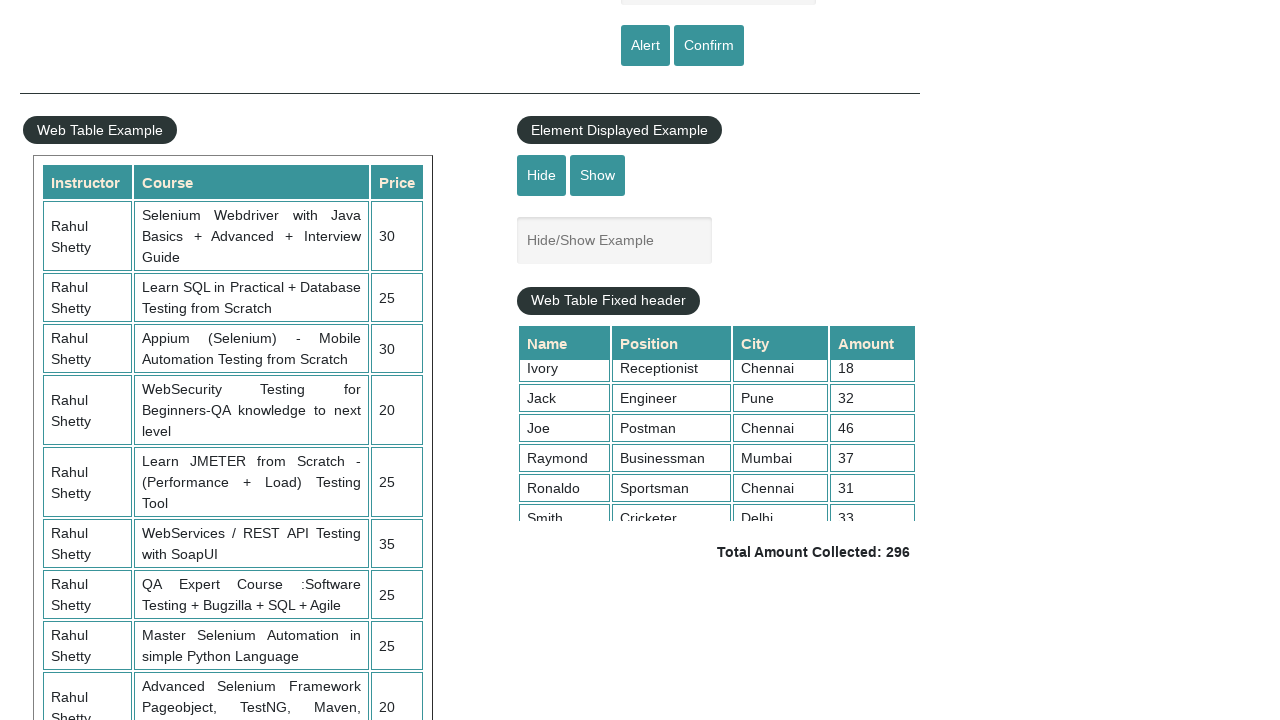

Waited for scroll animation to complete
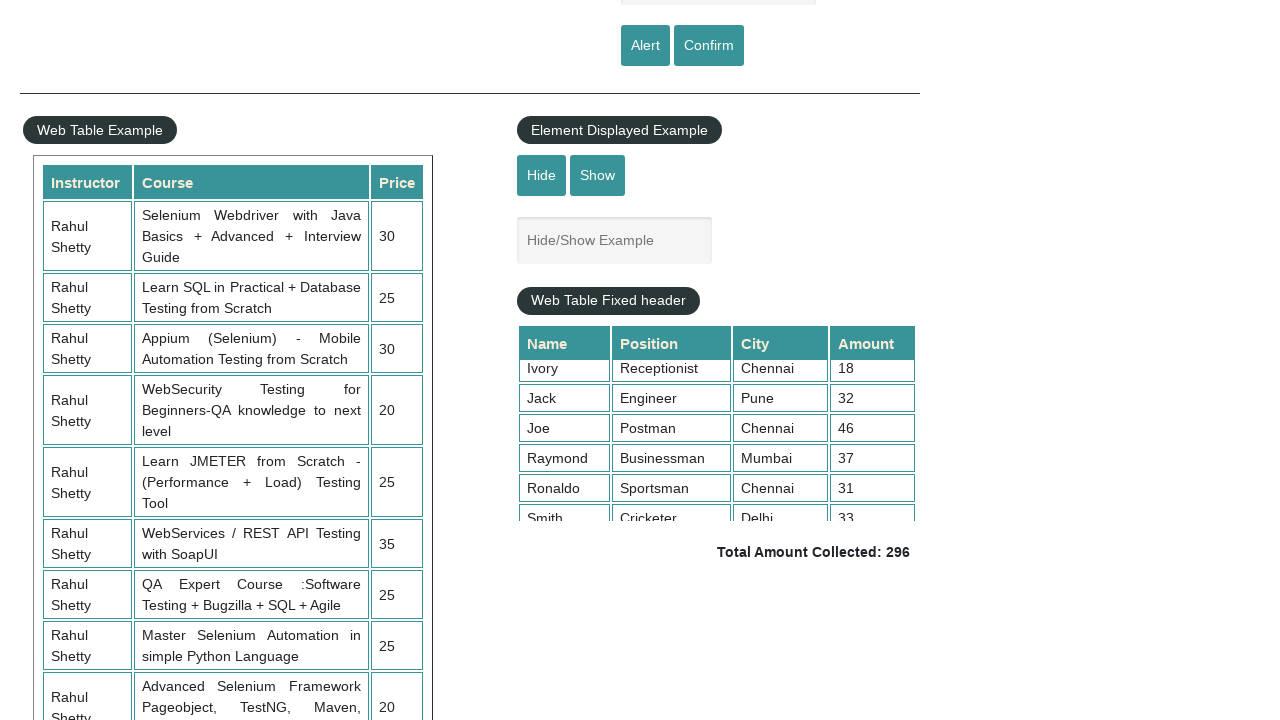

Extracted all numeric values from the fourth column (9 cells found)
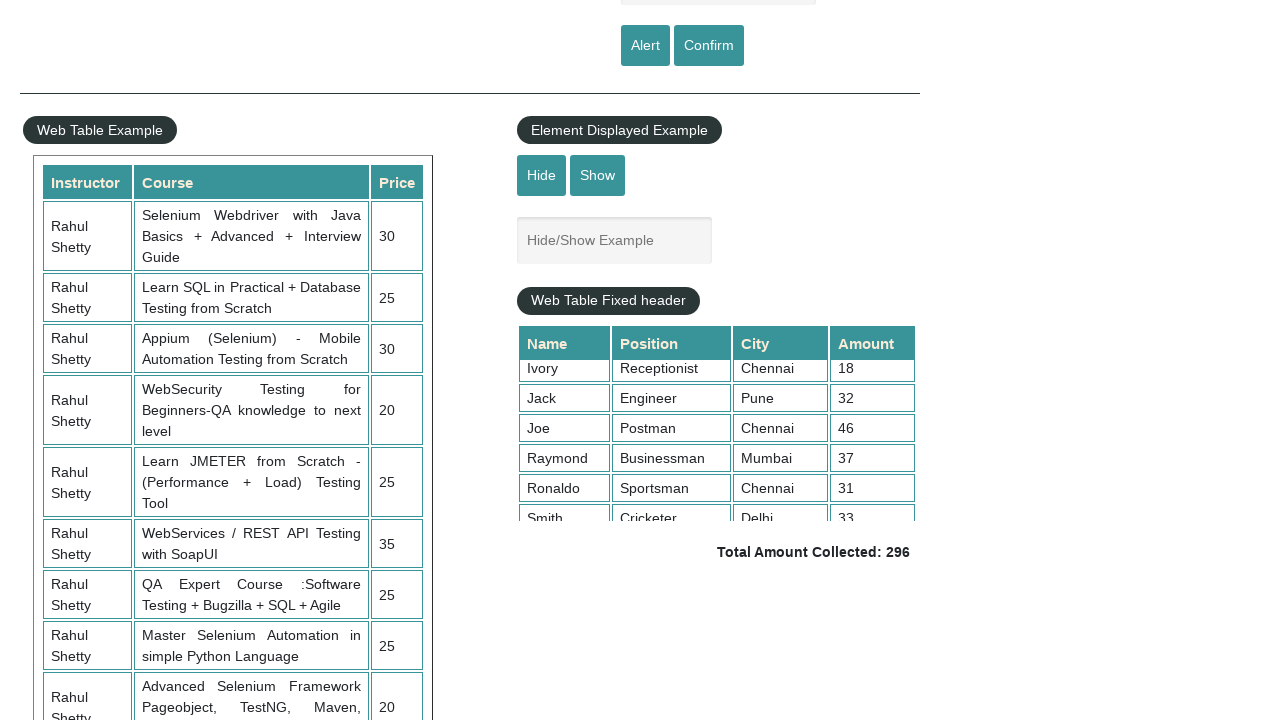

Calculated sum of all amounts in fourth column: 296
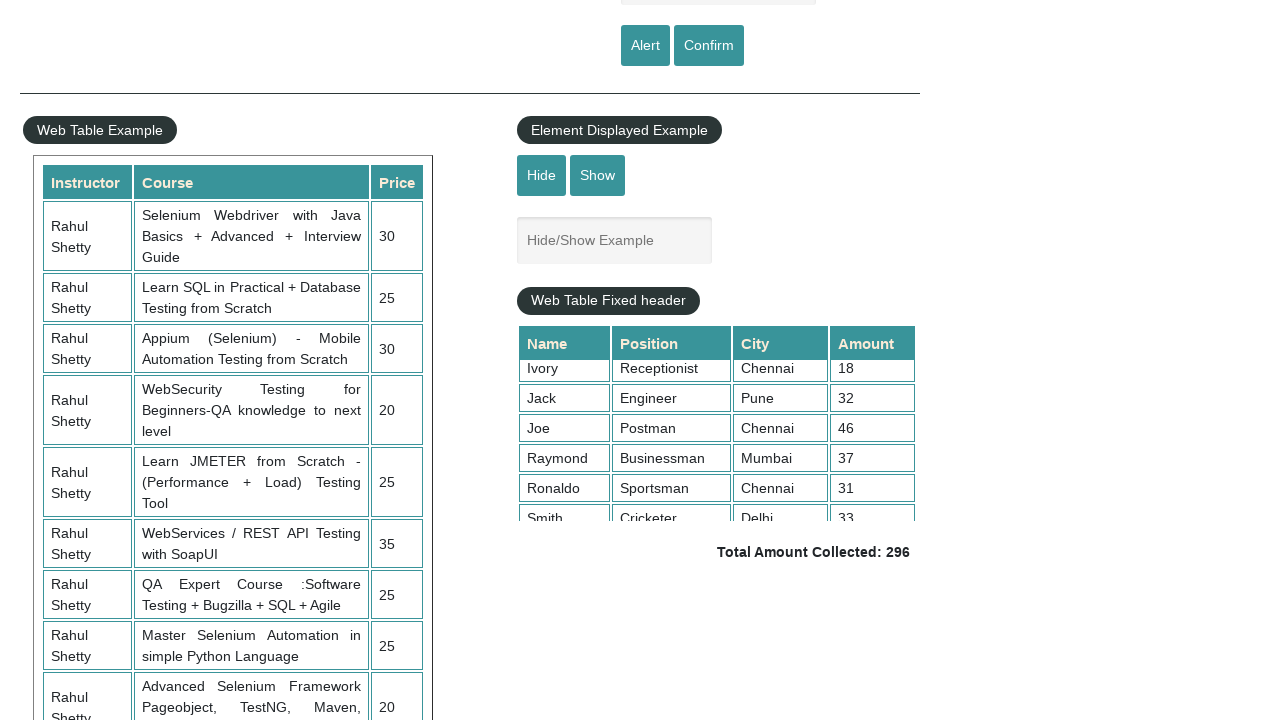

Located the total amount display element on the page
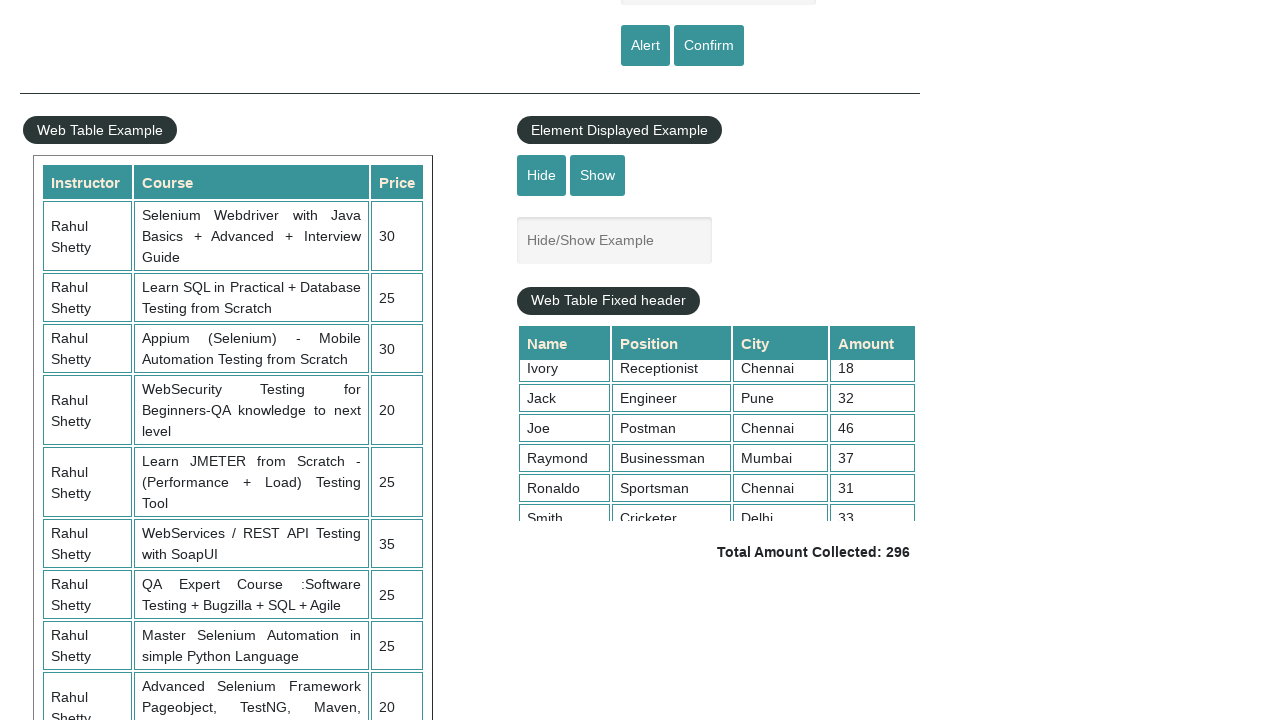

Retrieved displayed total text: ' Total Amount Collected: 296 '
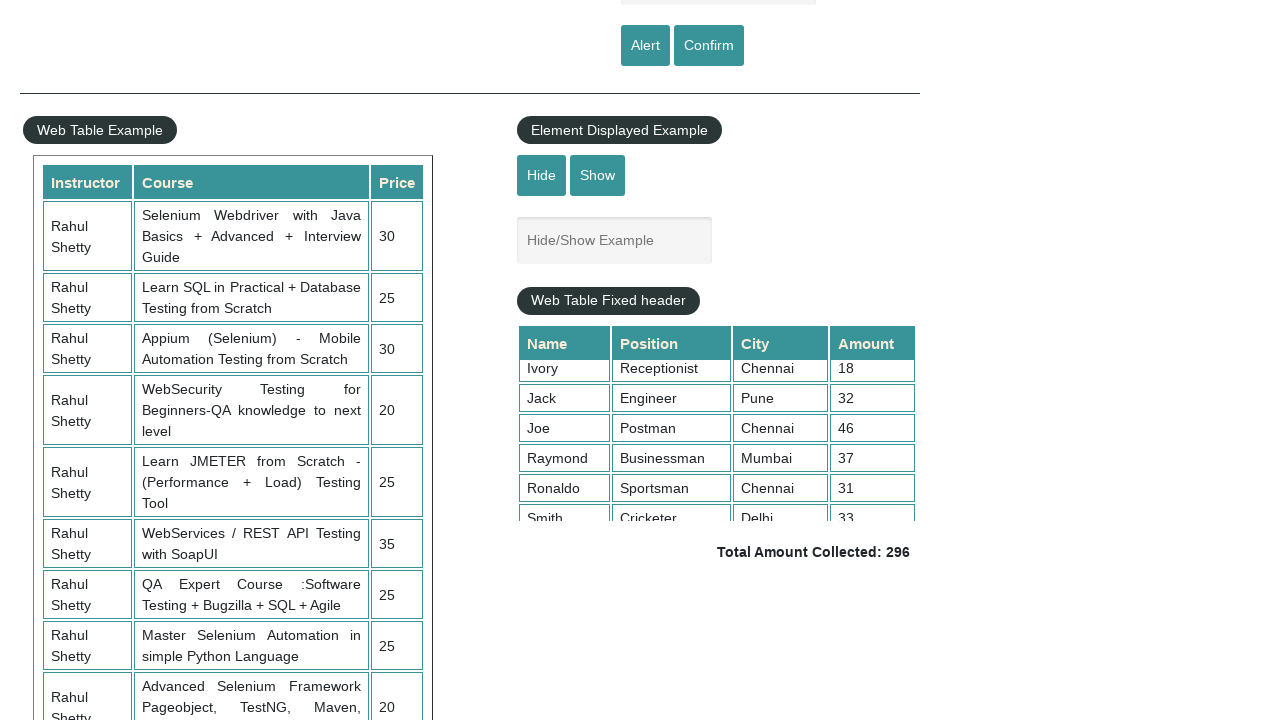

Parsed displayed total amount: 296
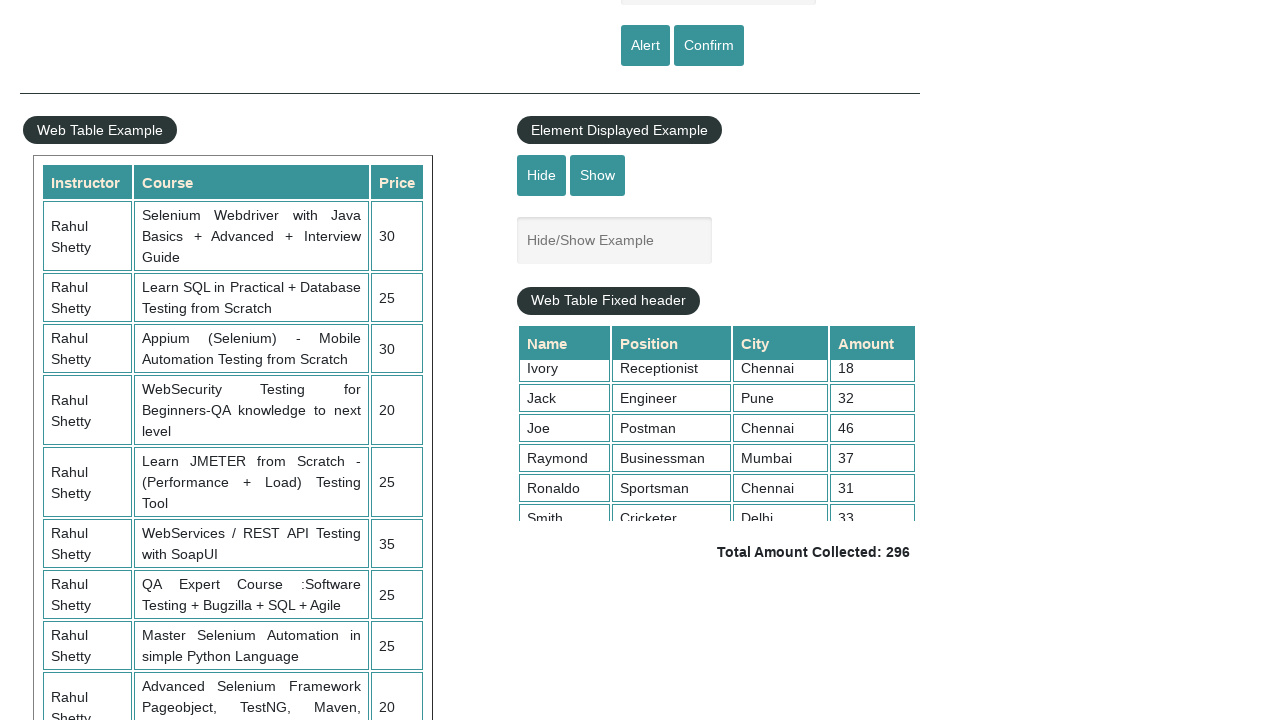

Verified that calculated sum (296) matches displayed total (296)
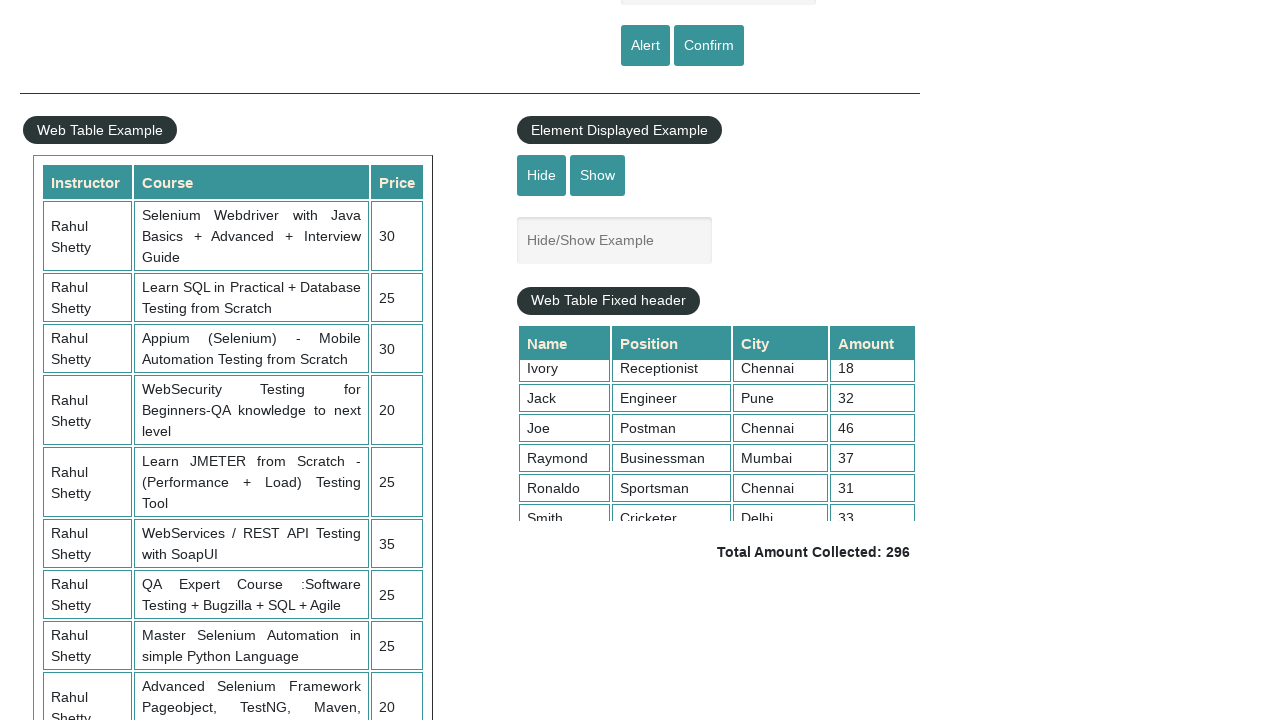

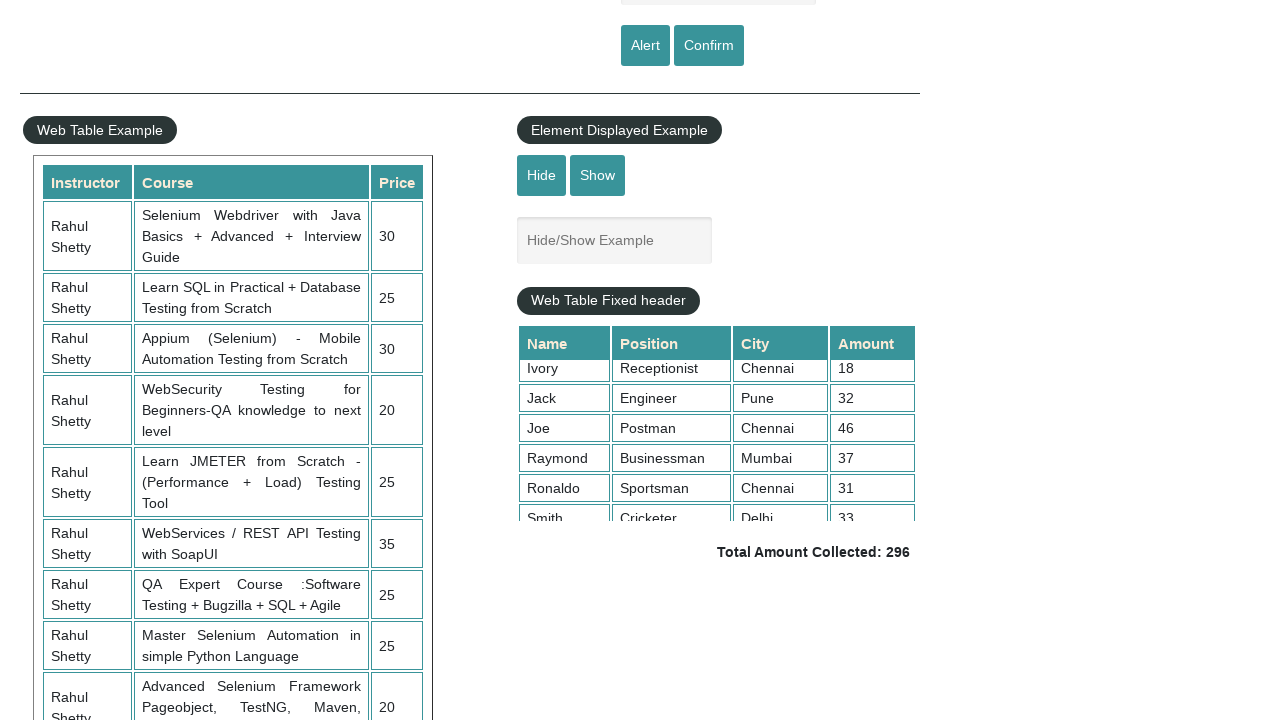